Tests drag and drop functionality by dragging element A onto element B

Starting URL: https://the-internet.herokuapp.com/

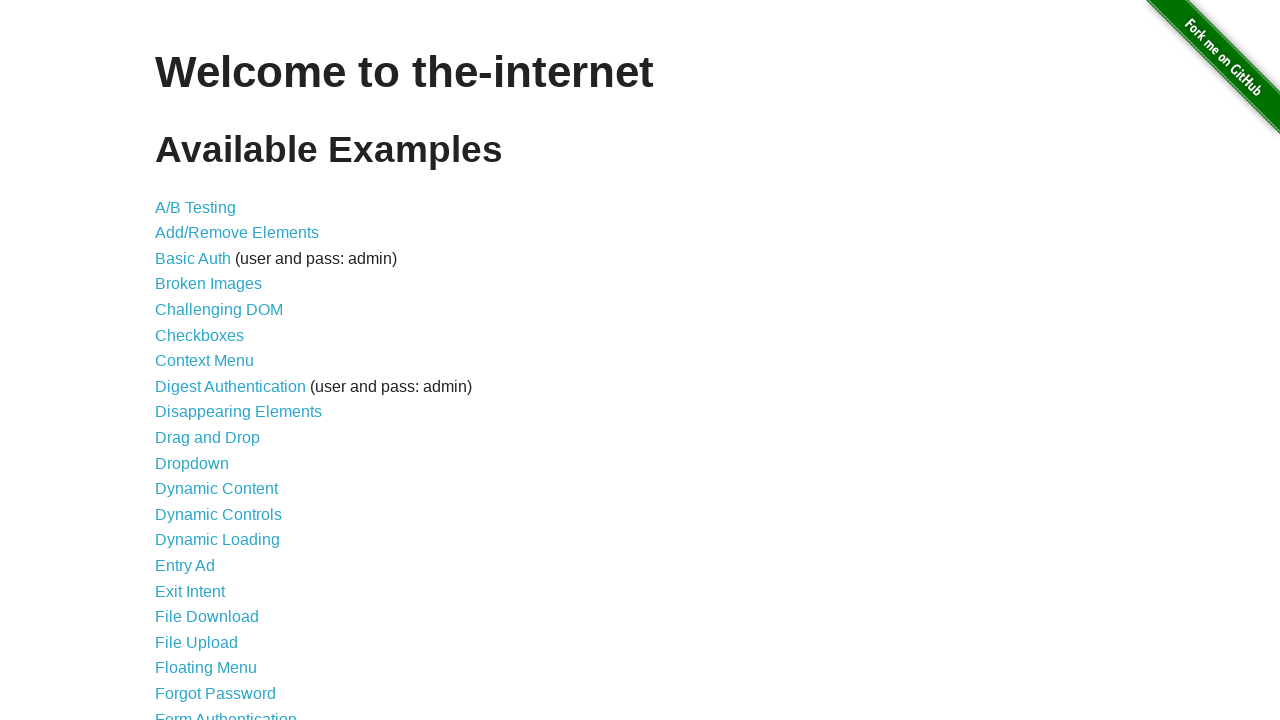

Clicked on Drag and Drop link at (208, 438) on a[href='/drag_and_drop']
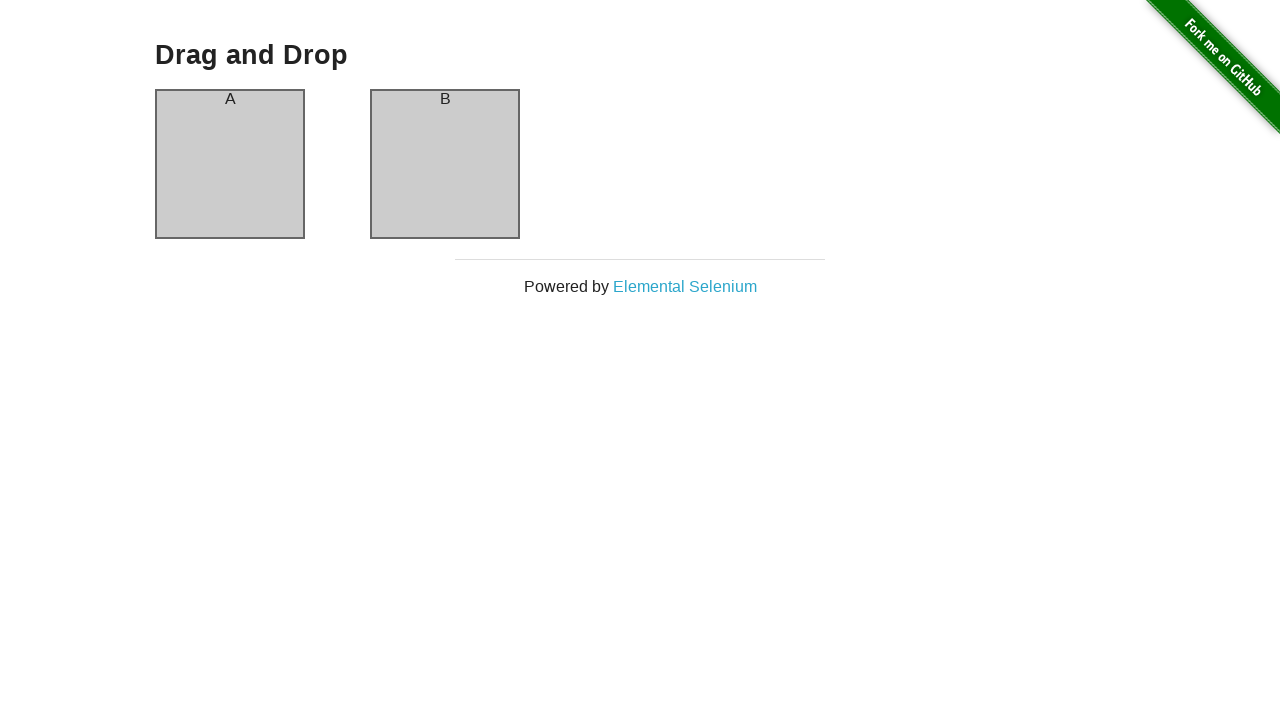

Drag and drop elements loaded
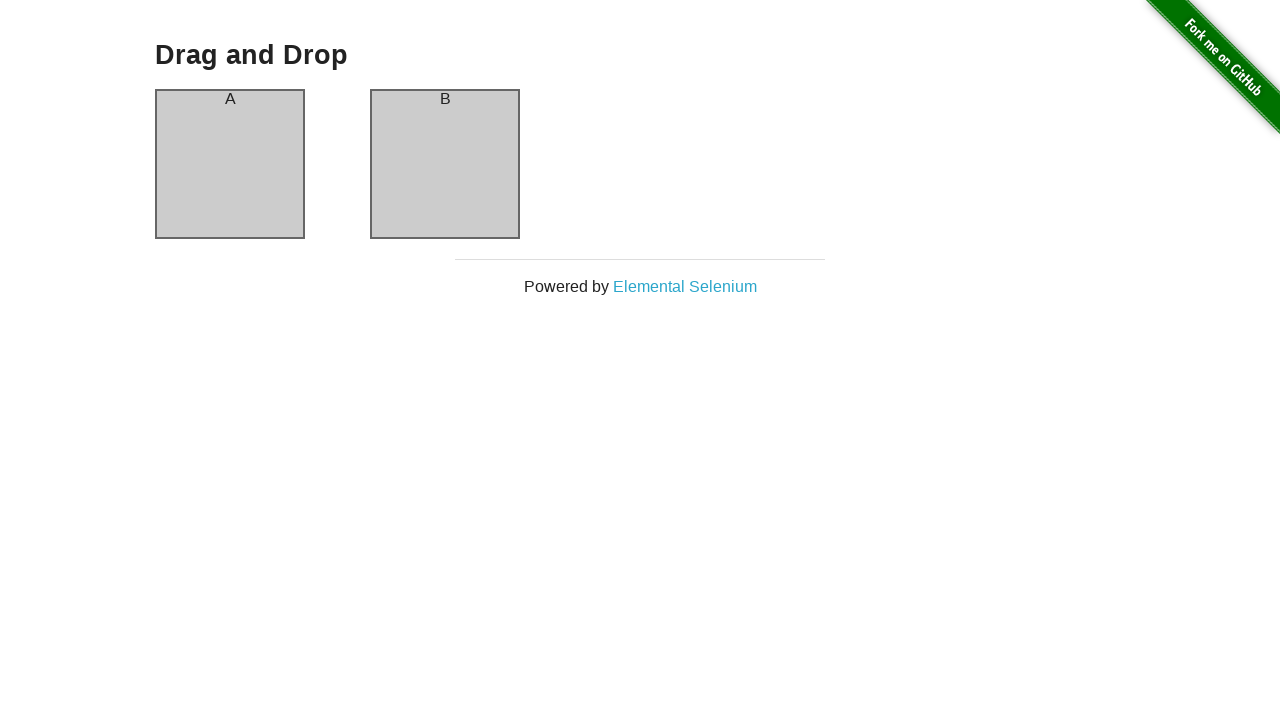

Dragged element A onto element B at (445, 164)
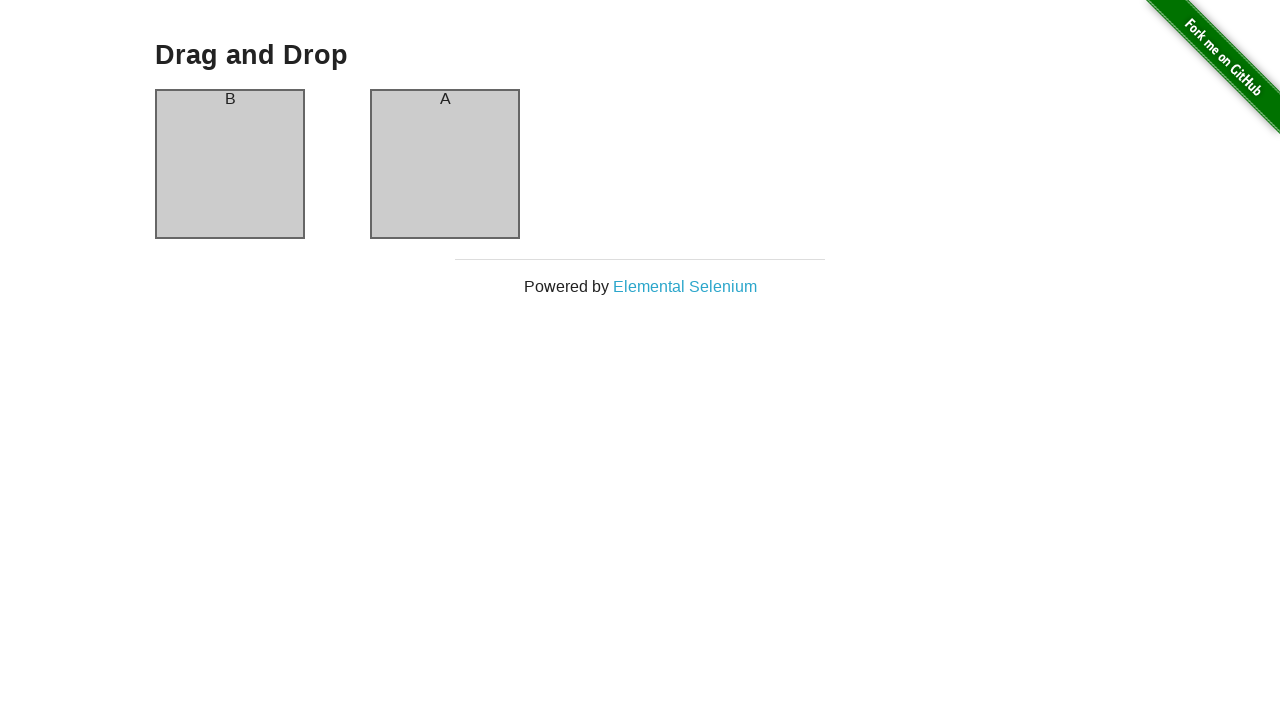

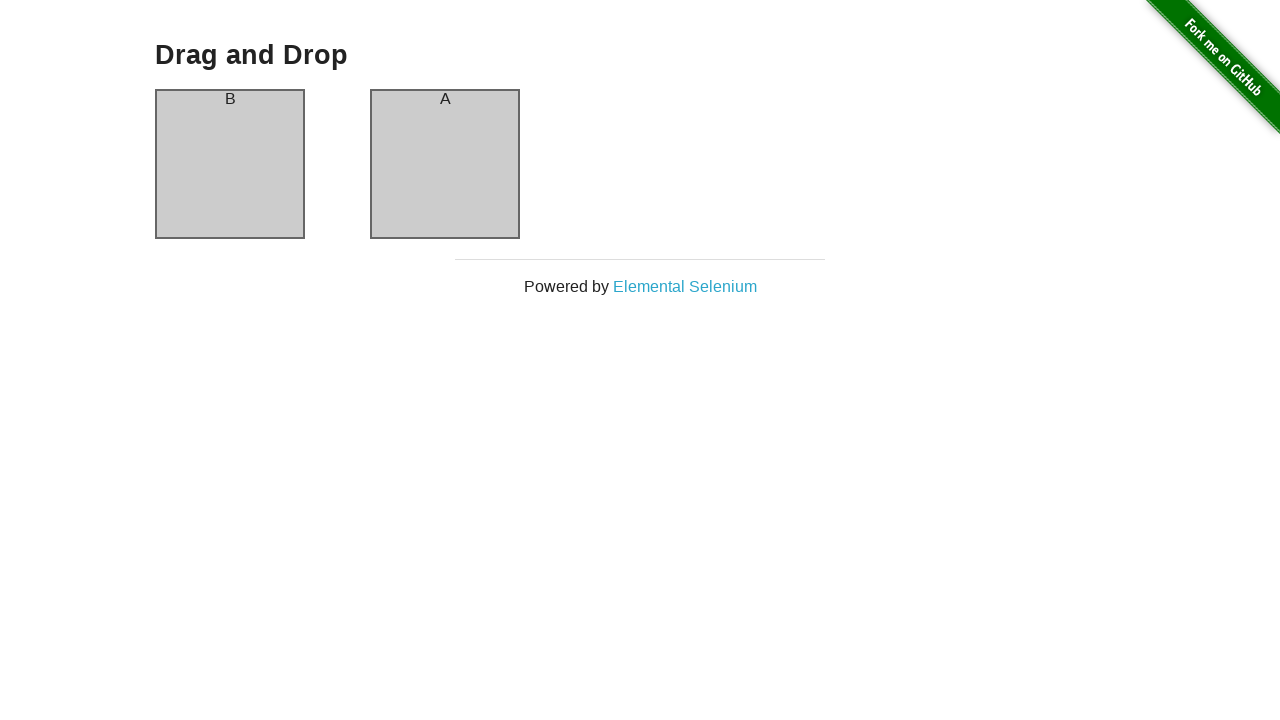